Tests browser prompt alert functionality by clicking a button to show a prompt, entering text, accepting the alert, and verifying the entered text is displayed on the page

Starting URL: https://testpages.herokuapp.com/styled/alerts/alert-test.html

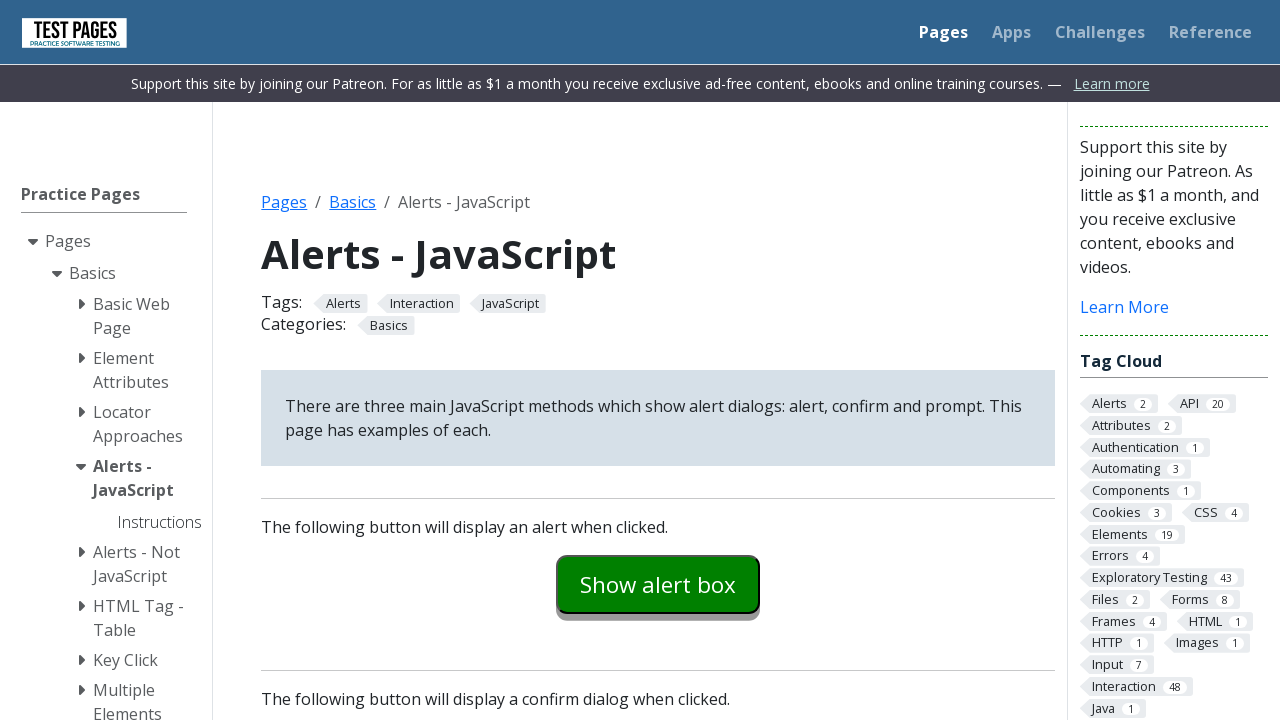

Scrolled down the page to view prompt button
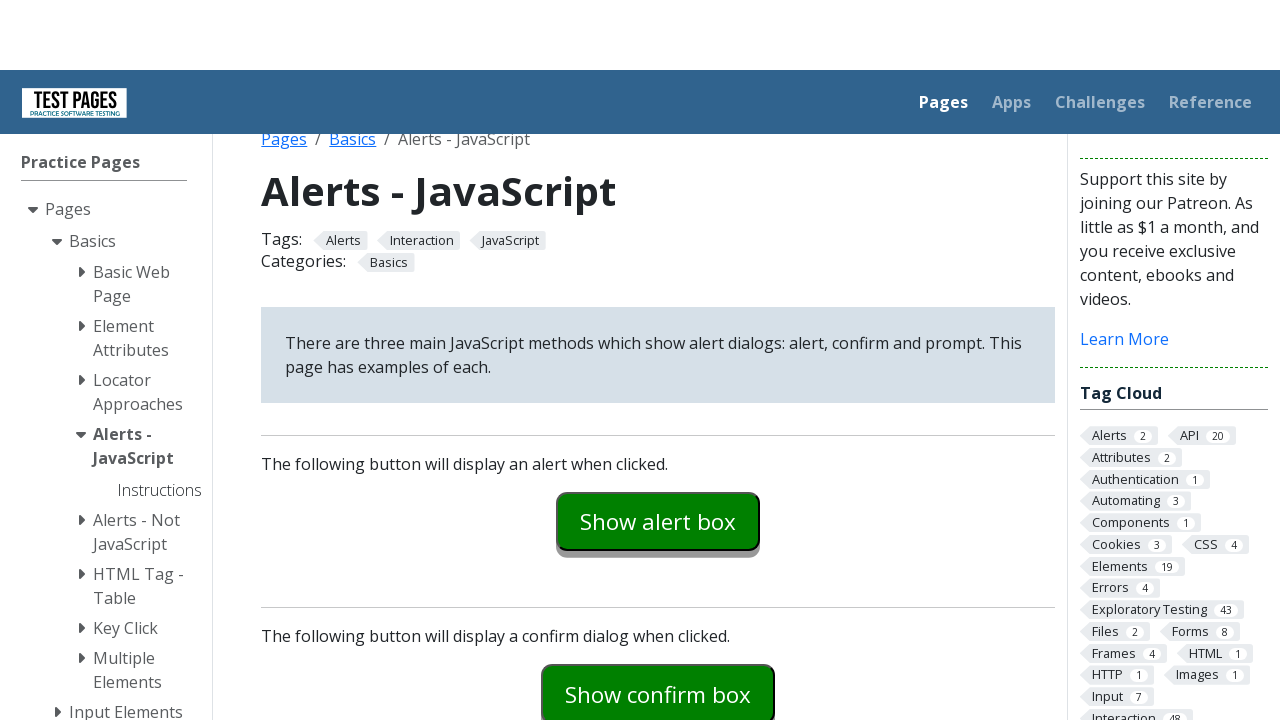

Set up dialog handler to accept prompt with text 'Funny ducks'
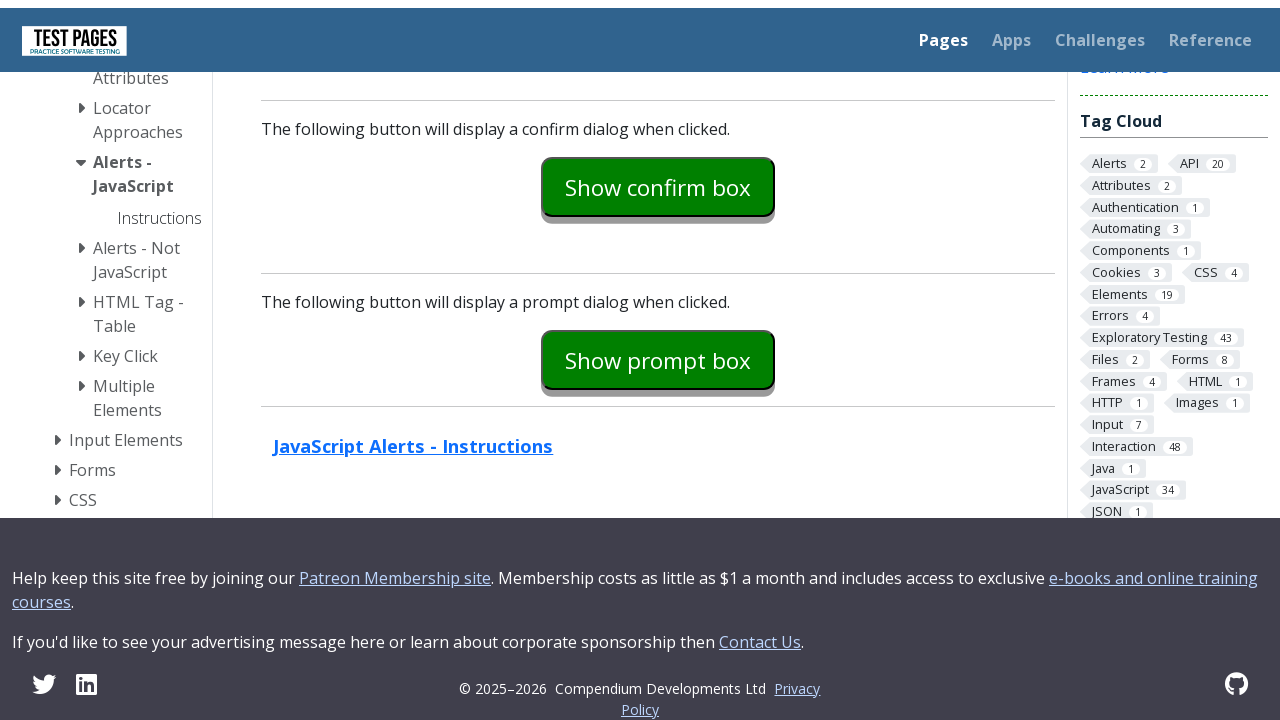

Clicked prompt button to show alert dialog at (658, 352) on #promptexample
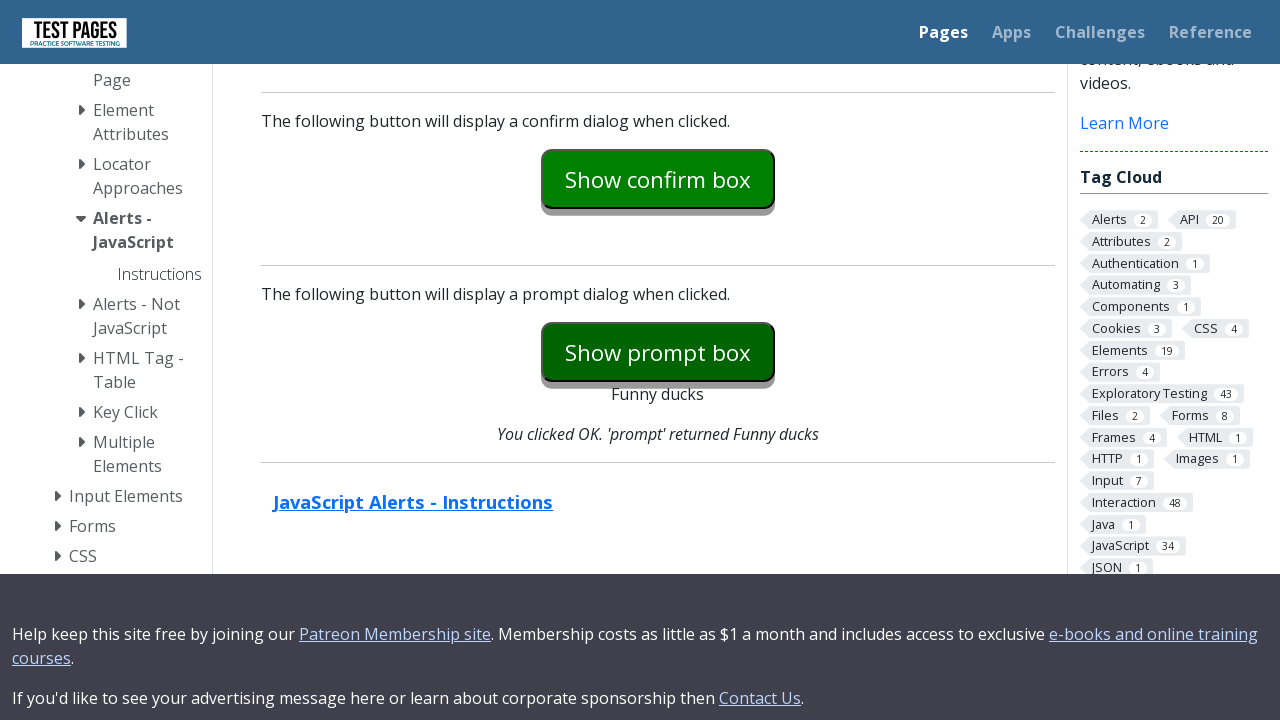

Waited for prompt return text to update with entered text
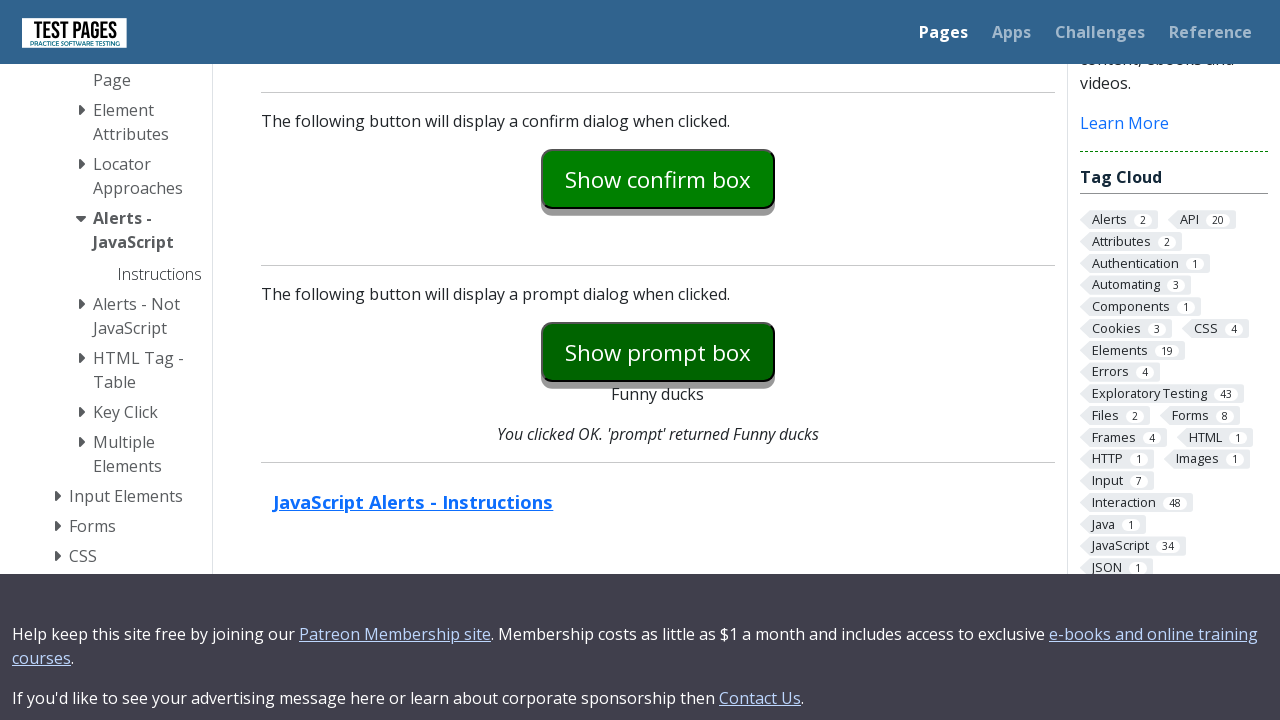

Retrieved text content from promptreturn element
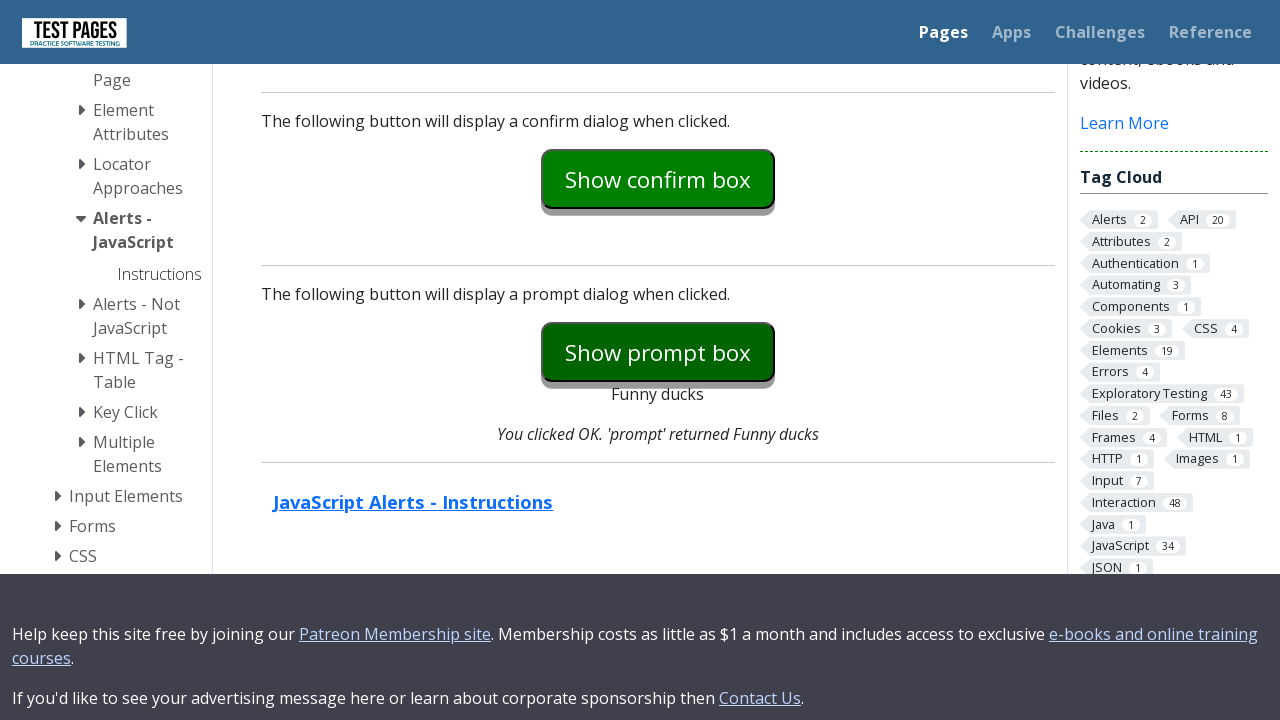

Verified that entered text 'Funny ducks' matches displayed text
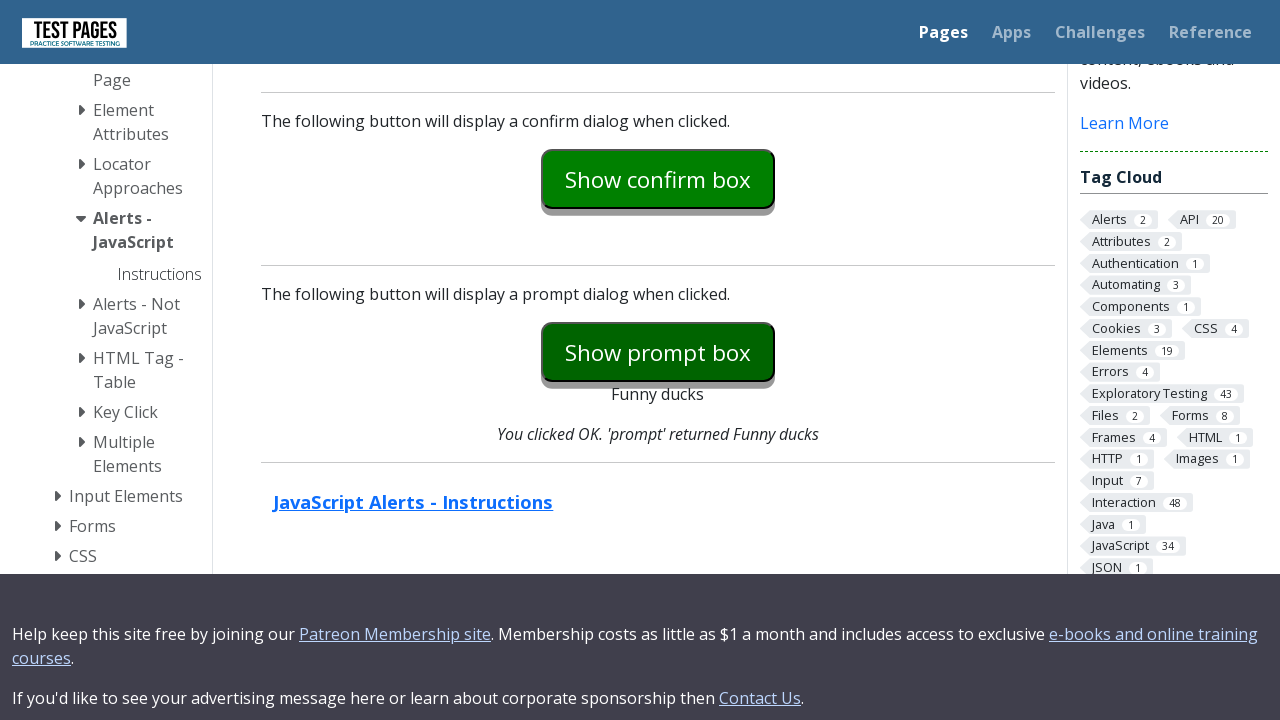

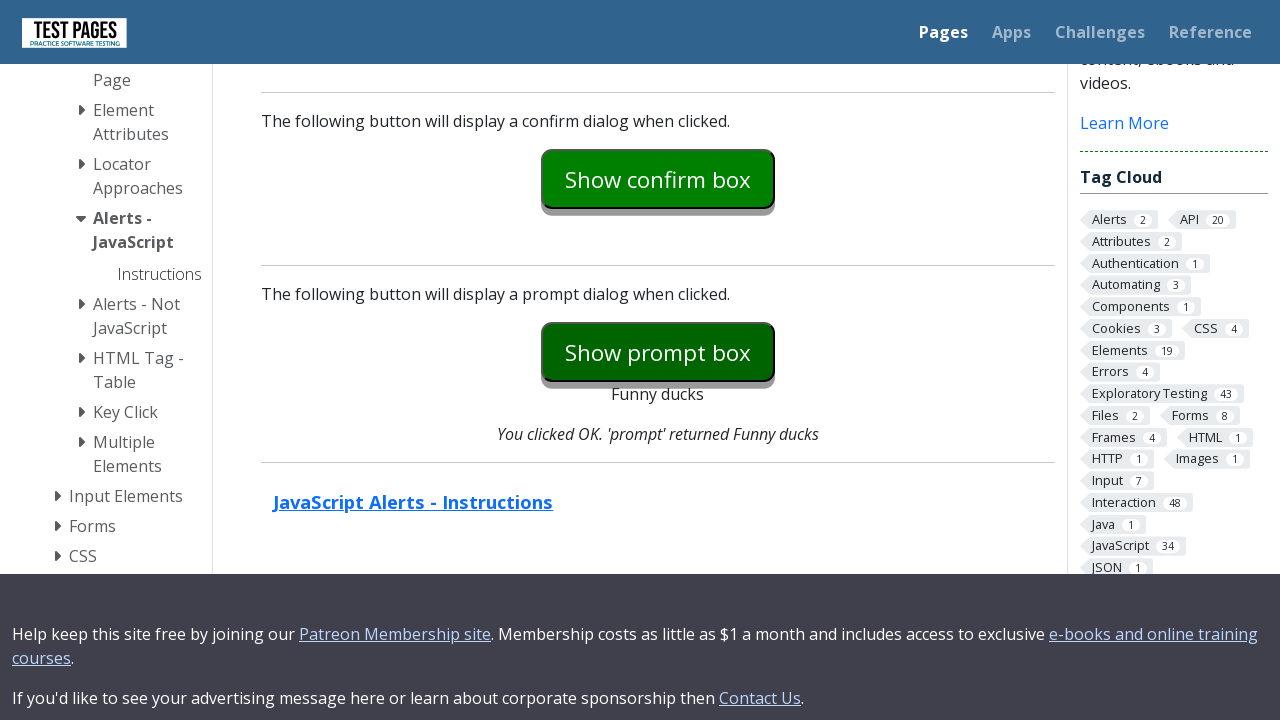